Generates a CNPJ without mask/formatting and validates it contains exactly 14 digits

Starting URL: https://www.4devs.com.br/gerador_de_cnpj

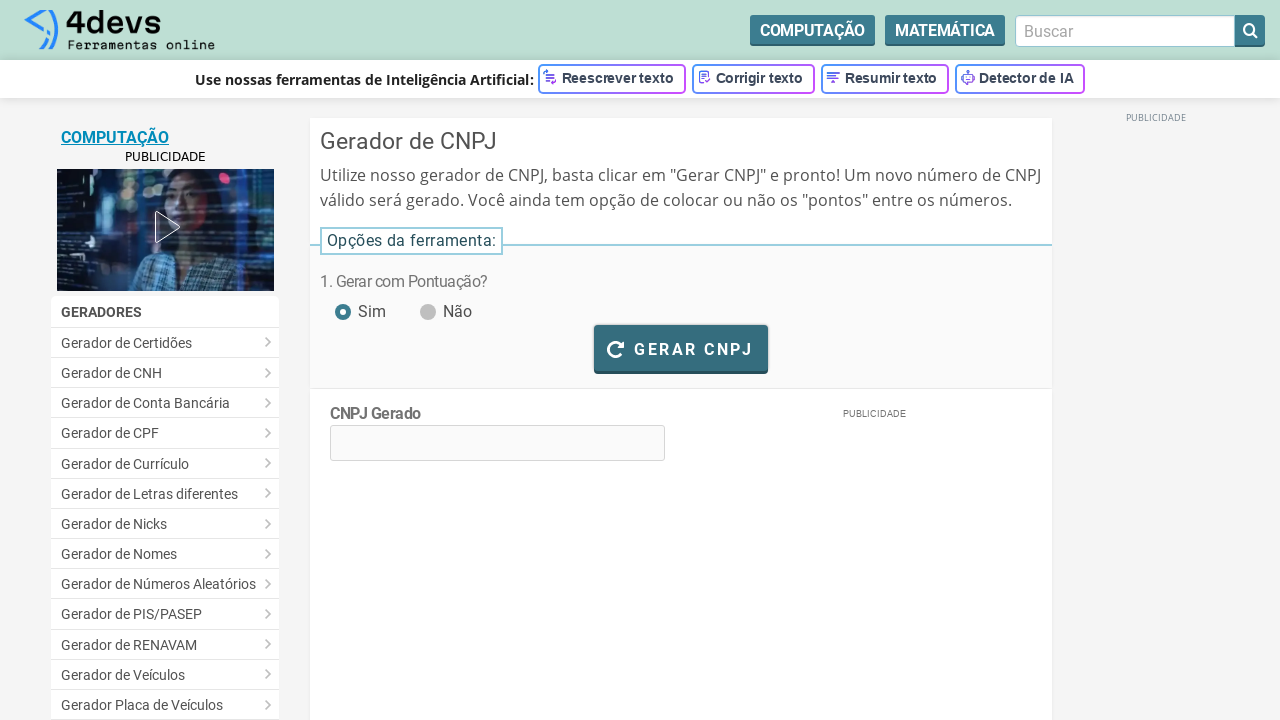

Clicked 'without punctuation' radio button at (426, 301) on #pontuacao_nao
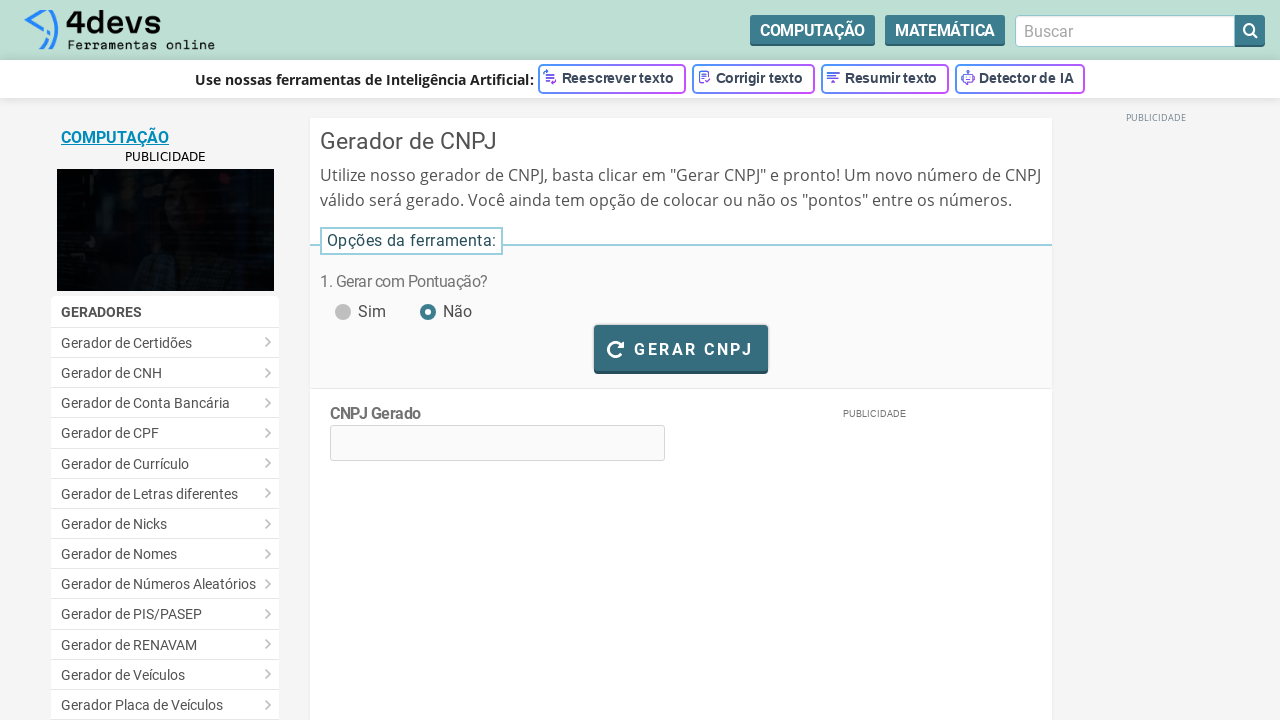

Clicked generate CNPJ button at (681, 348) on #bt_gerar_cnpj
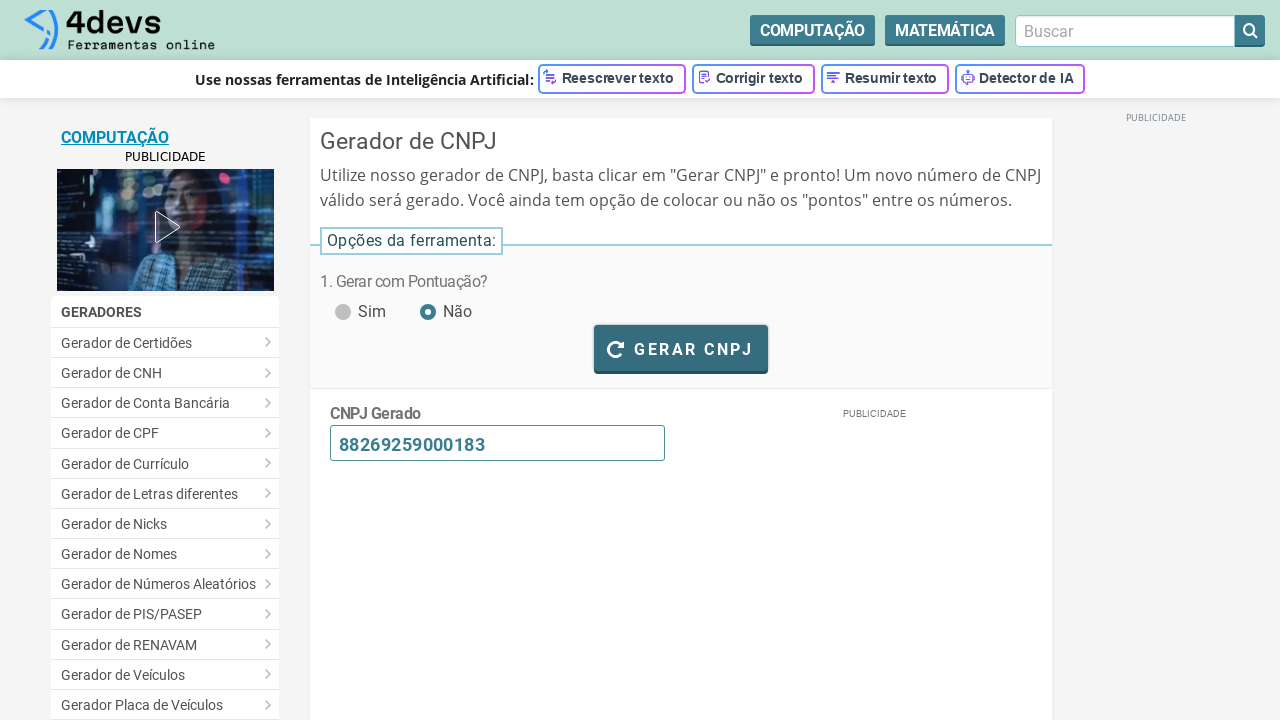

CNPJ generation completed, 'Gerando...' text disappeared
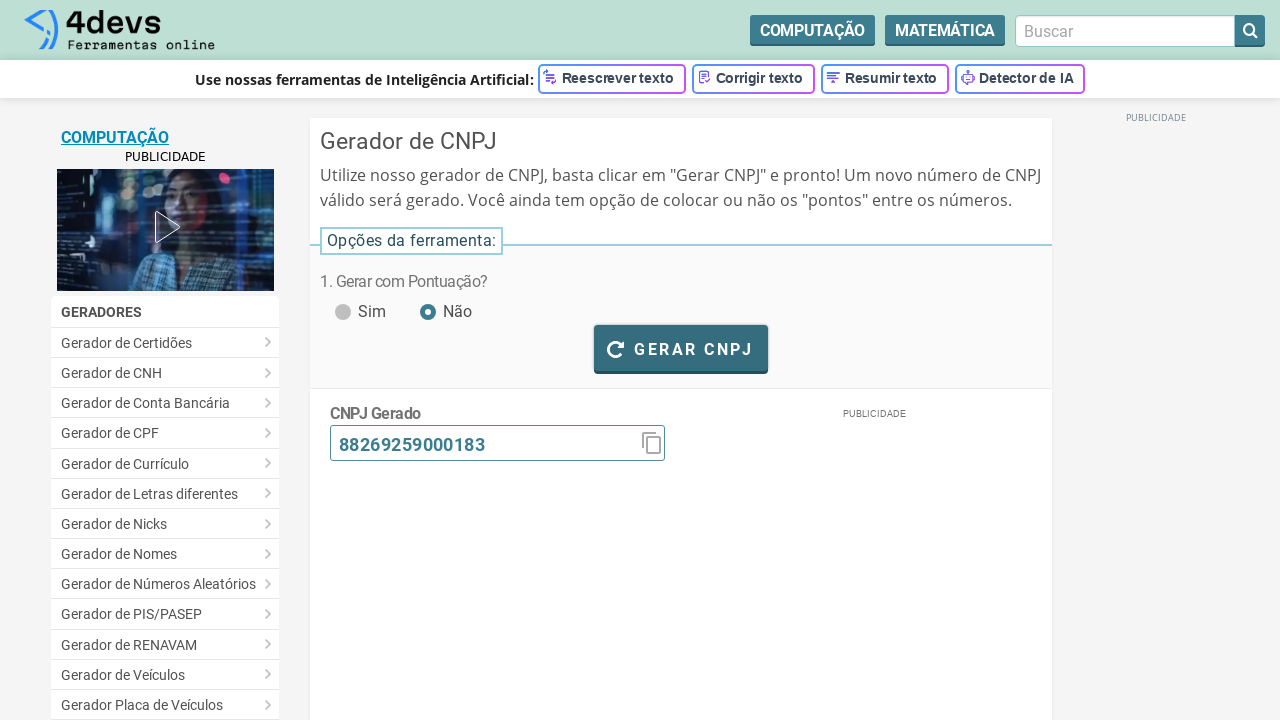

Retrieved generated CNPJ value: 88269259000183
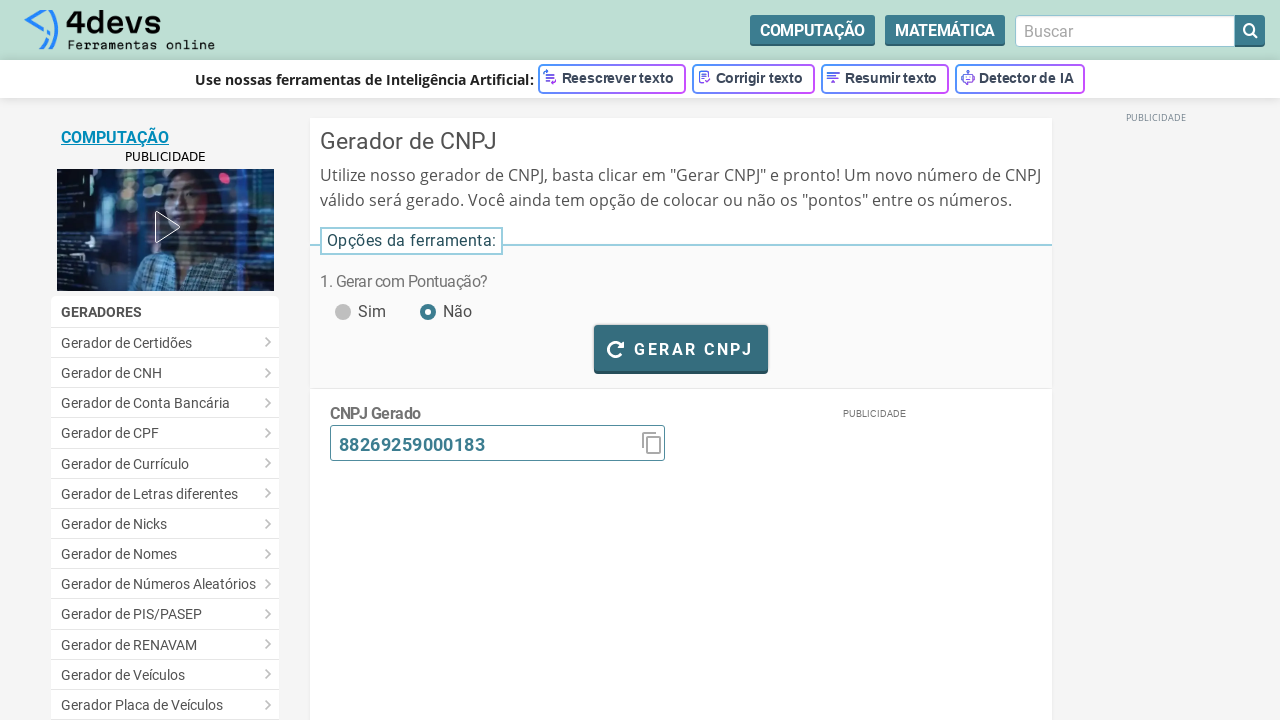

Validated that CNPJ '88269259000183' contains exactly 14 digits
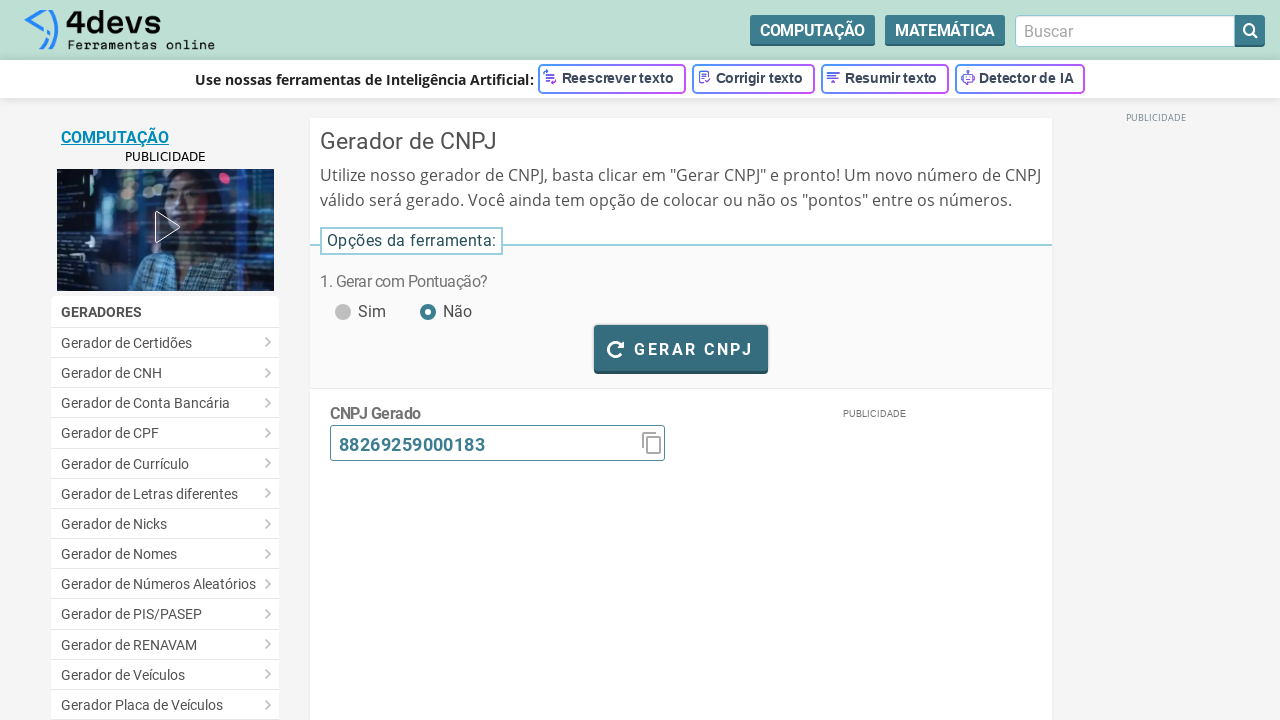

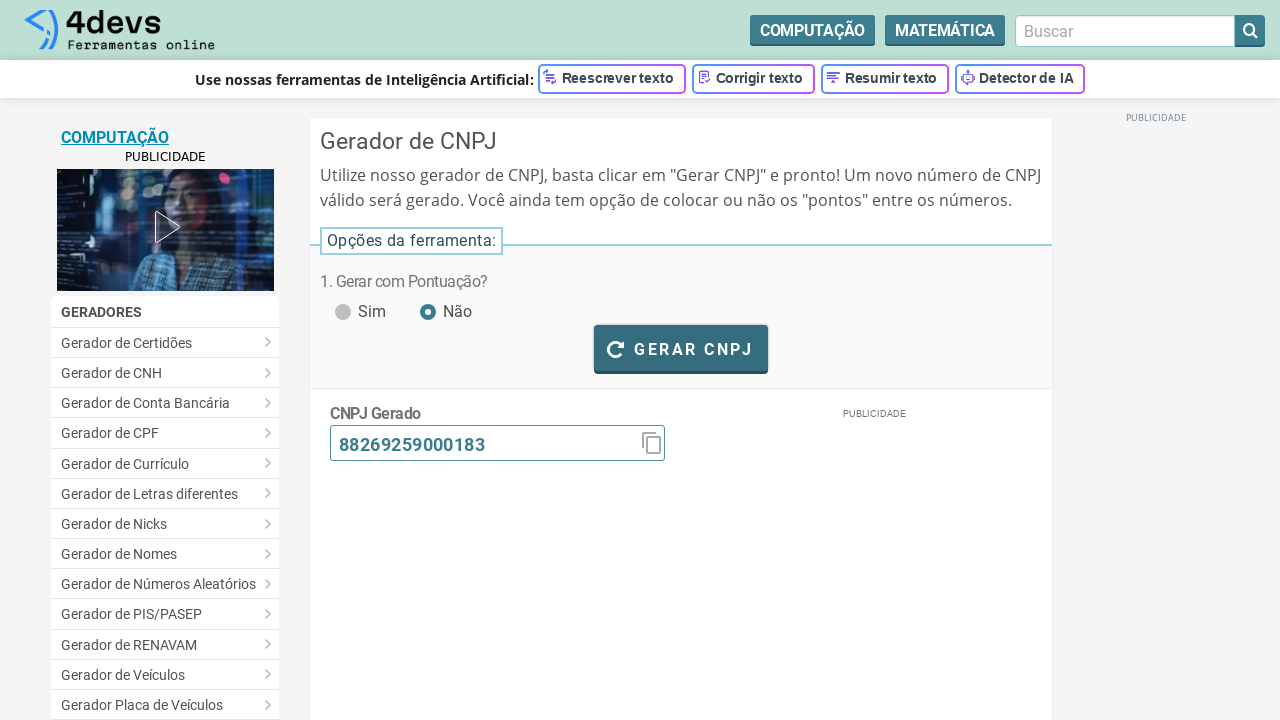